Tests nested iframe interaction by switching to nested frames and clicking a button inside the inner frame

Starting URL: https://leafground.com/frame.xhtml

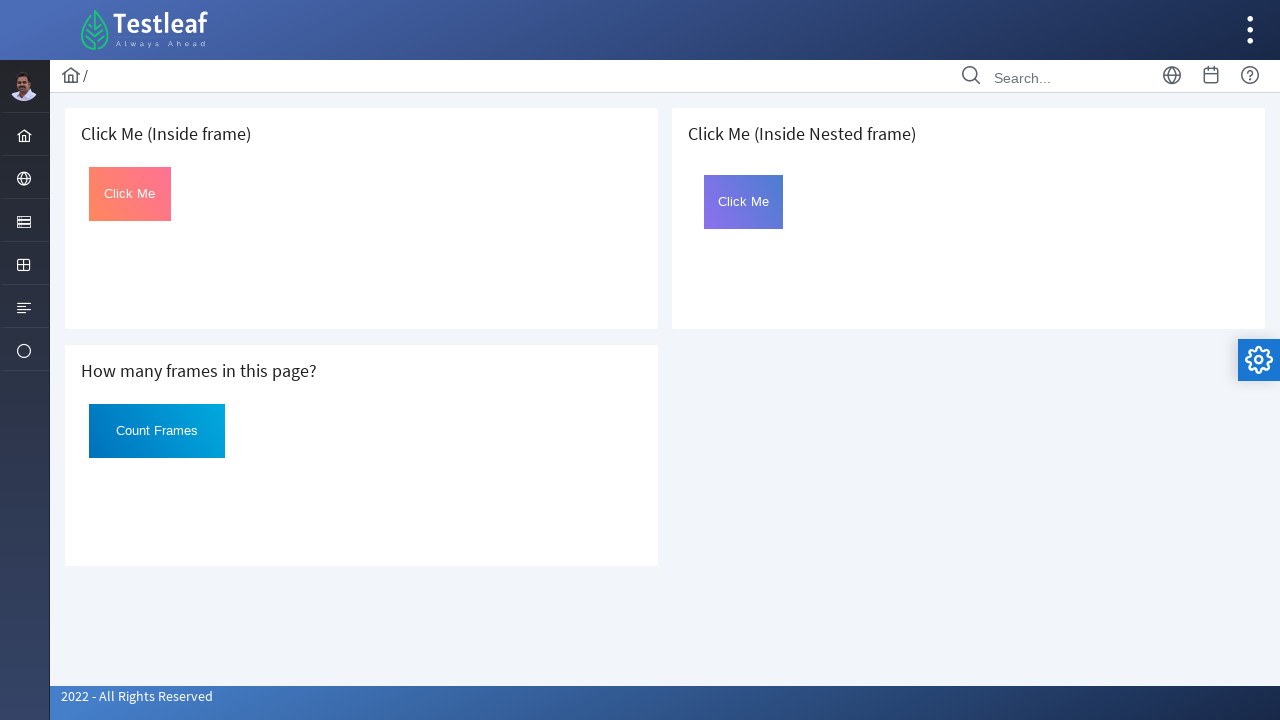

Located outer nested iframe
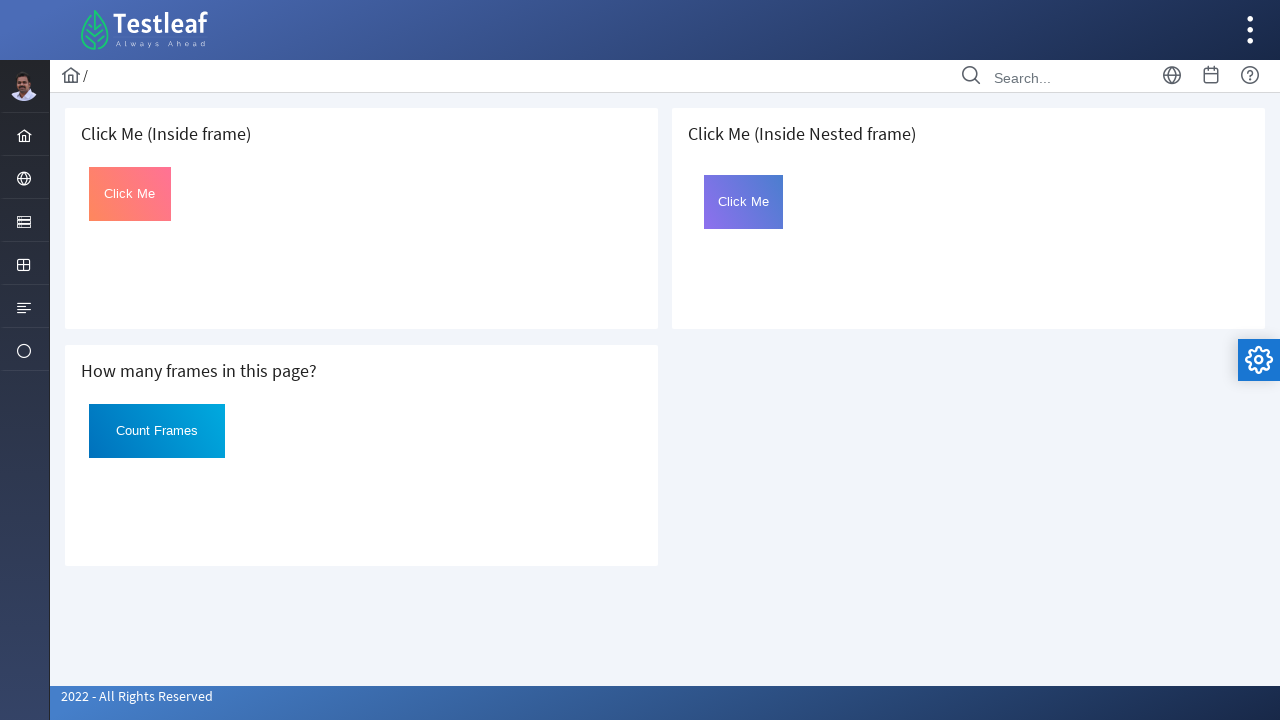

Located inner nested iframe (frame2) within outer frame
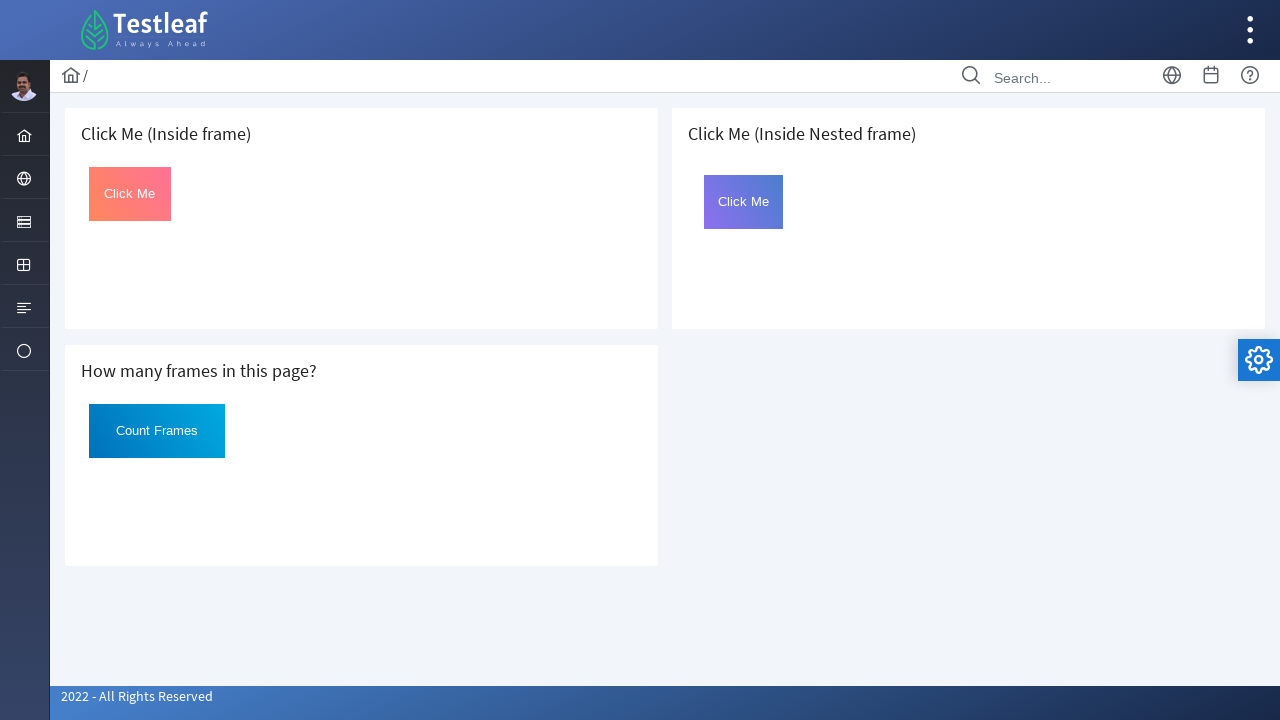

Clicked button inside nested inner frame at (744, 202) on xpath=/html/body/div[1]/div[5]/div[2]/form/div/div[2]/div/iframe >> internal:con
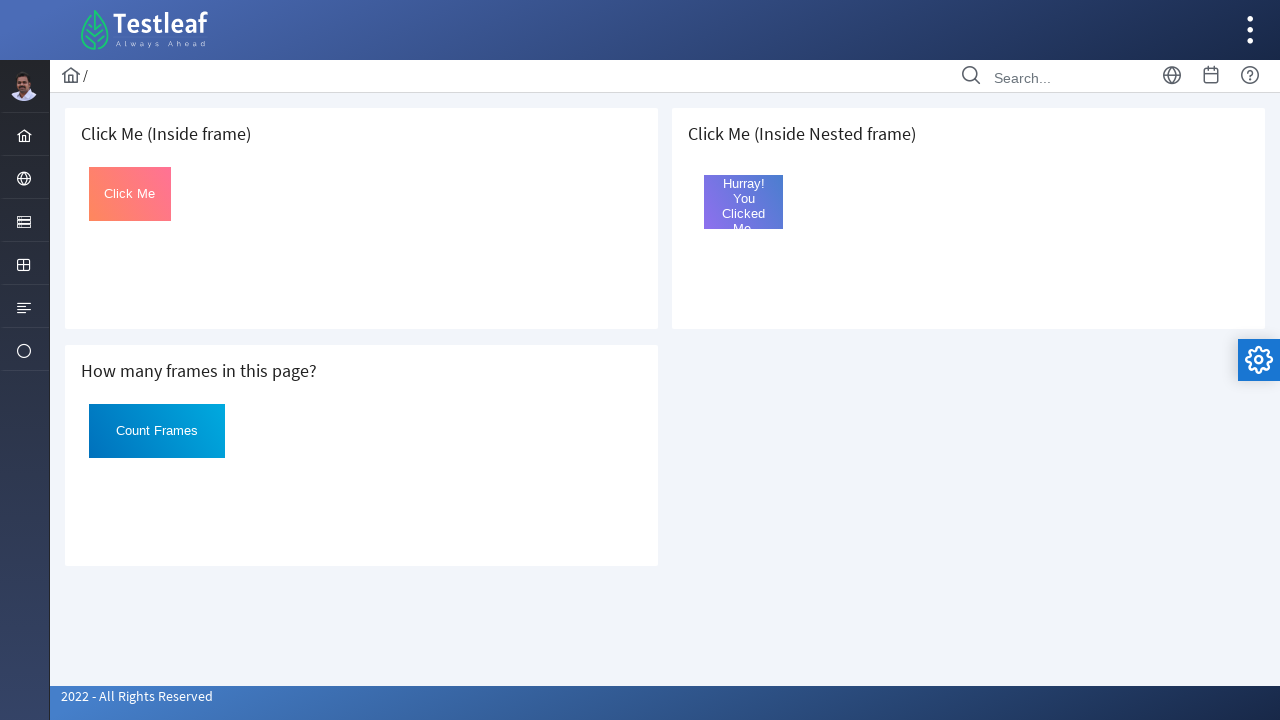

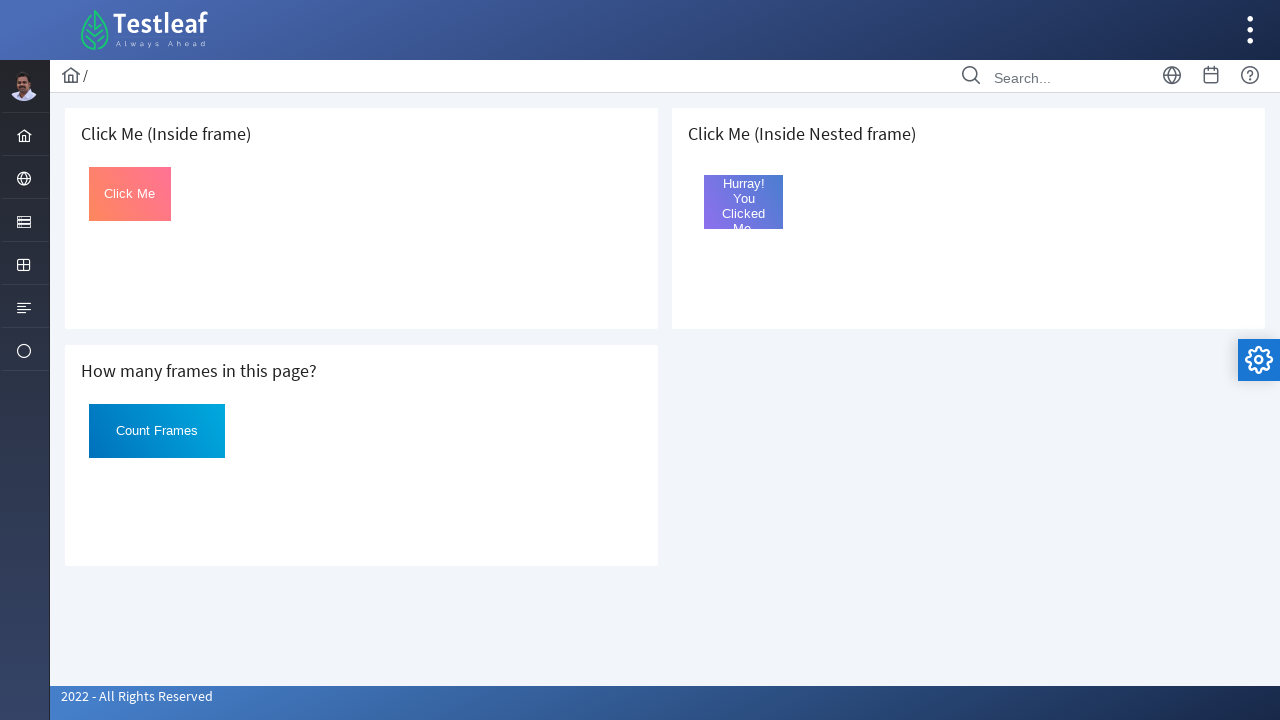